Tests registration form by filling in first name, last name, email, and phone fields, then submitting the form

Starting URL: https://demo.automationtesting.in/Register.html

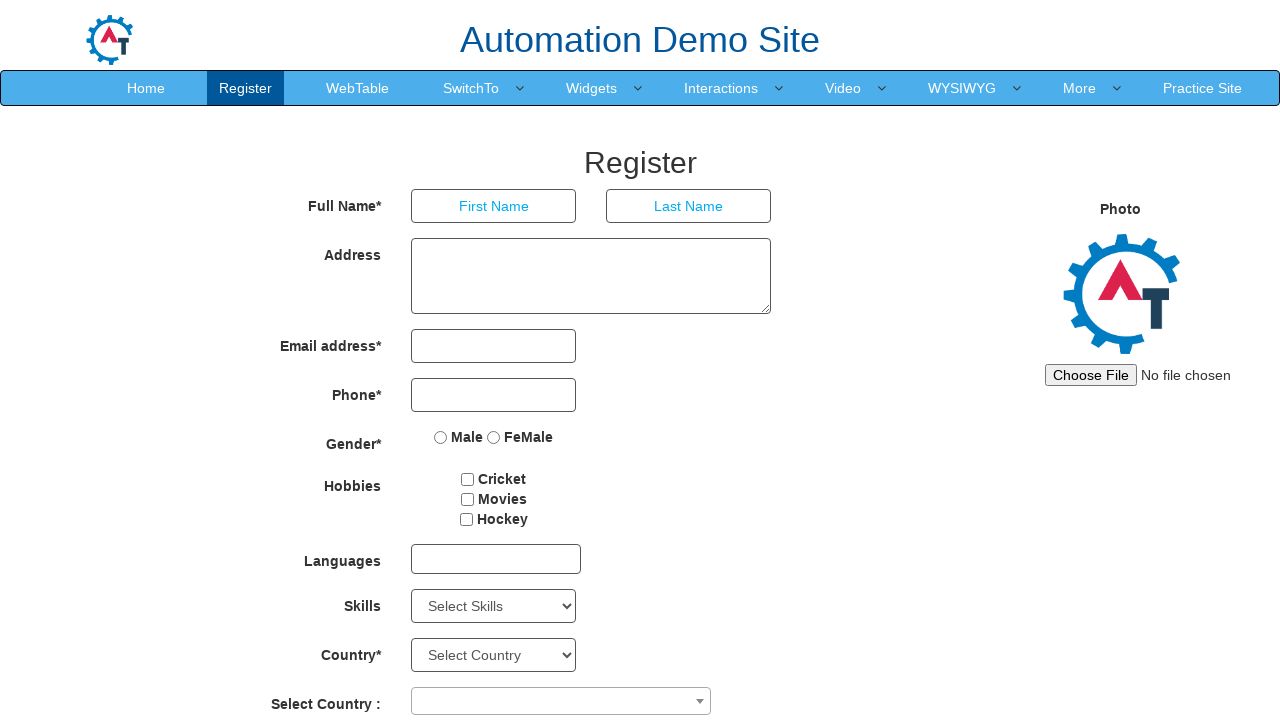

Filled first name field with 'sharvari' on xpath=//*[@id="basicBootstrapForm"]/div[1]/div[1]/input
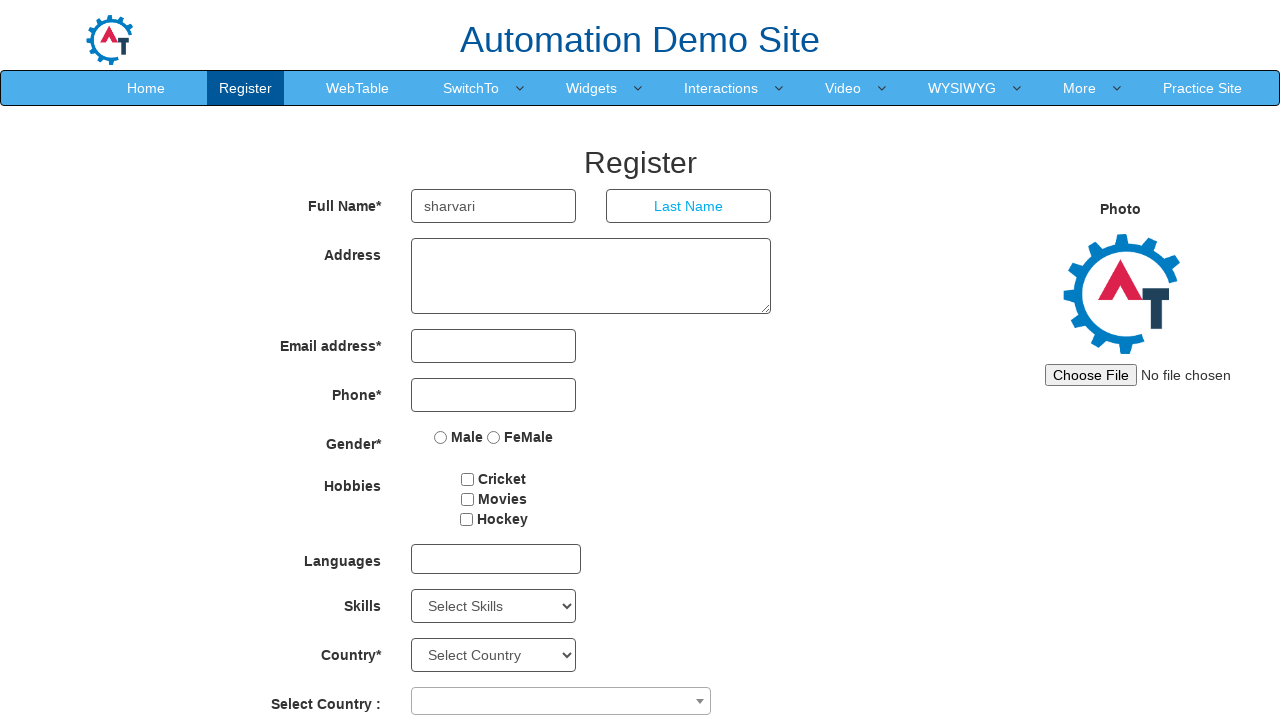

Filled last name field with 'gowda' on xpath=//*[@id="basicBootstrapForm"]/div[1]/div[2]/input
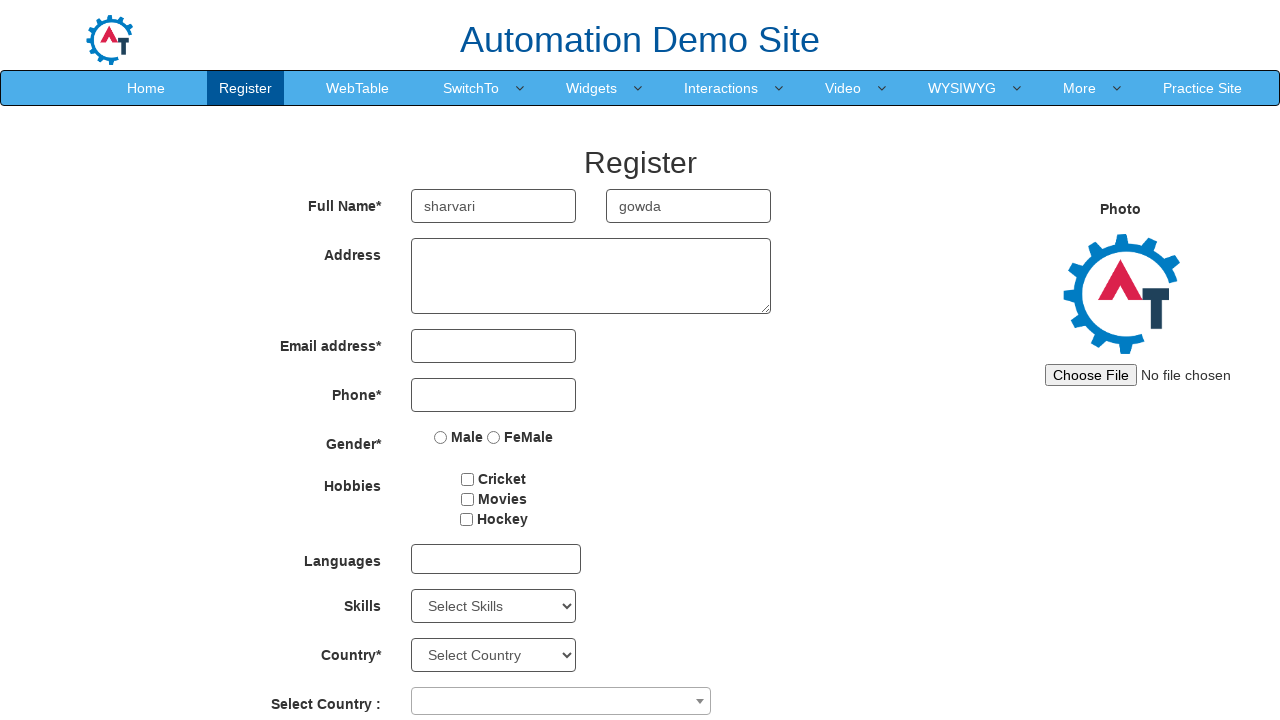

Filled email field with 'gowda@tcs.com' on xpath=//*[@id="eid"]/input
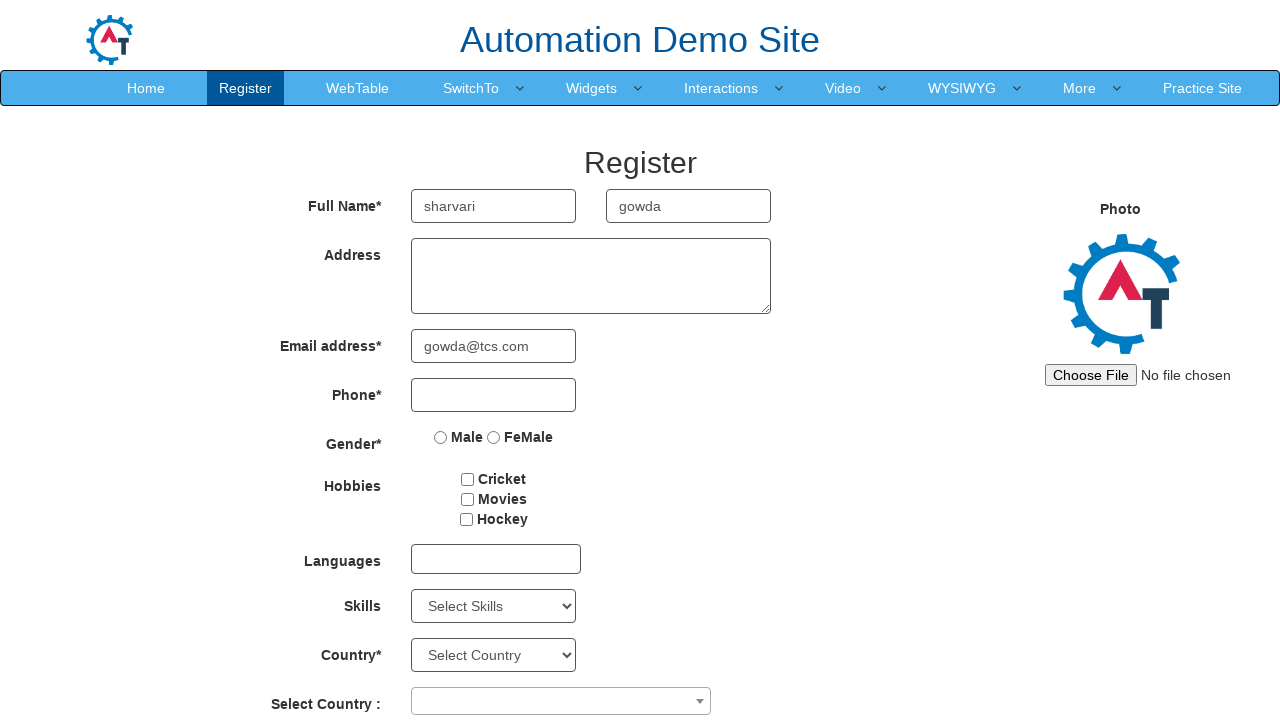

Filled phone number field with '8217714155' on xpath=//*[@id="basicBootstrapForm"]/div[4]/div/input
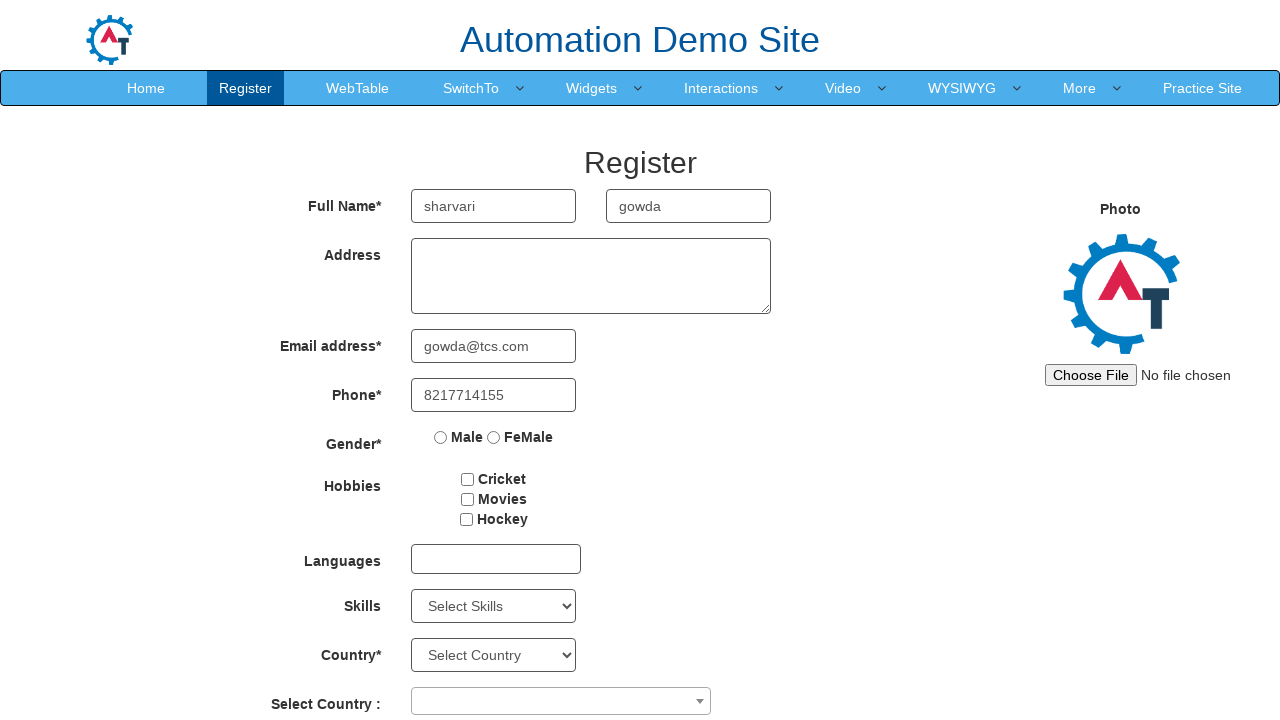

Scrolled down 350 pixels to reveal submit button
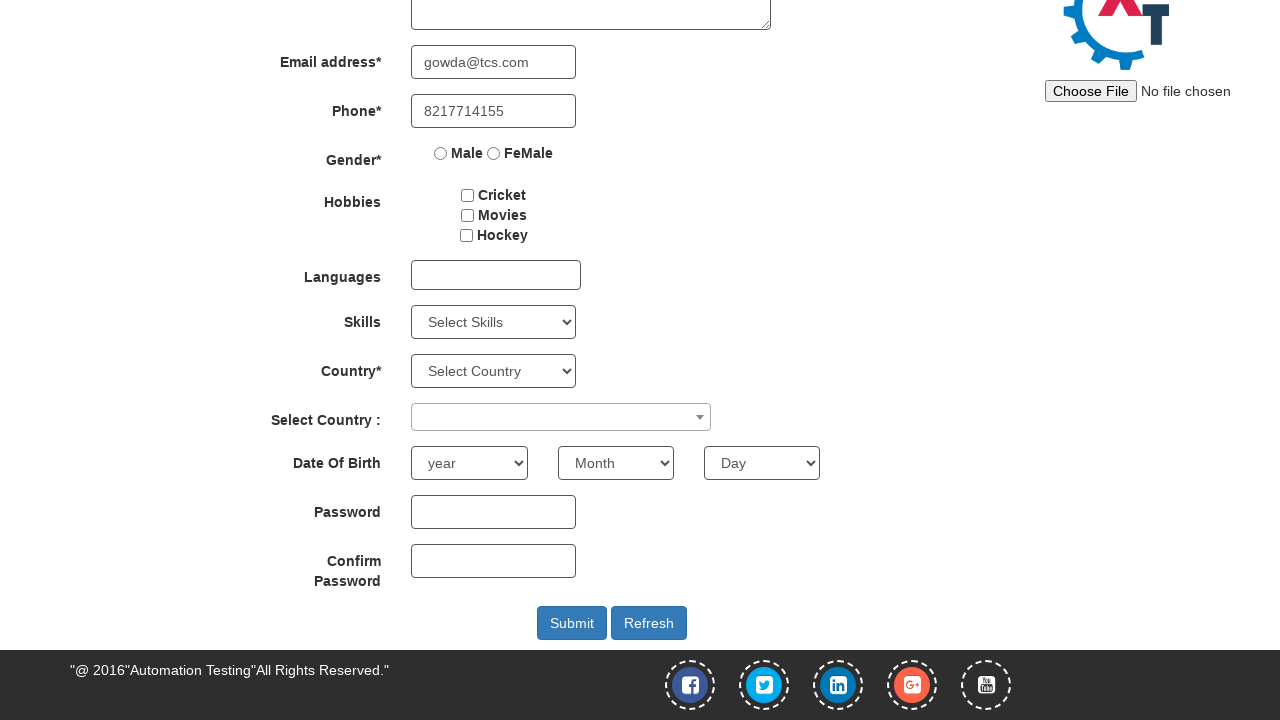

Clicked submit button to submit registration form at (572, 623) on xpath=//*[@id="submitbtn"]
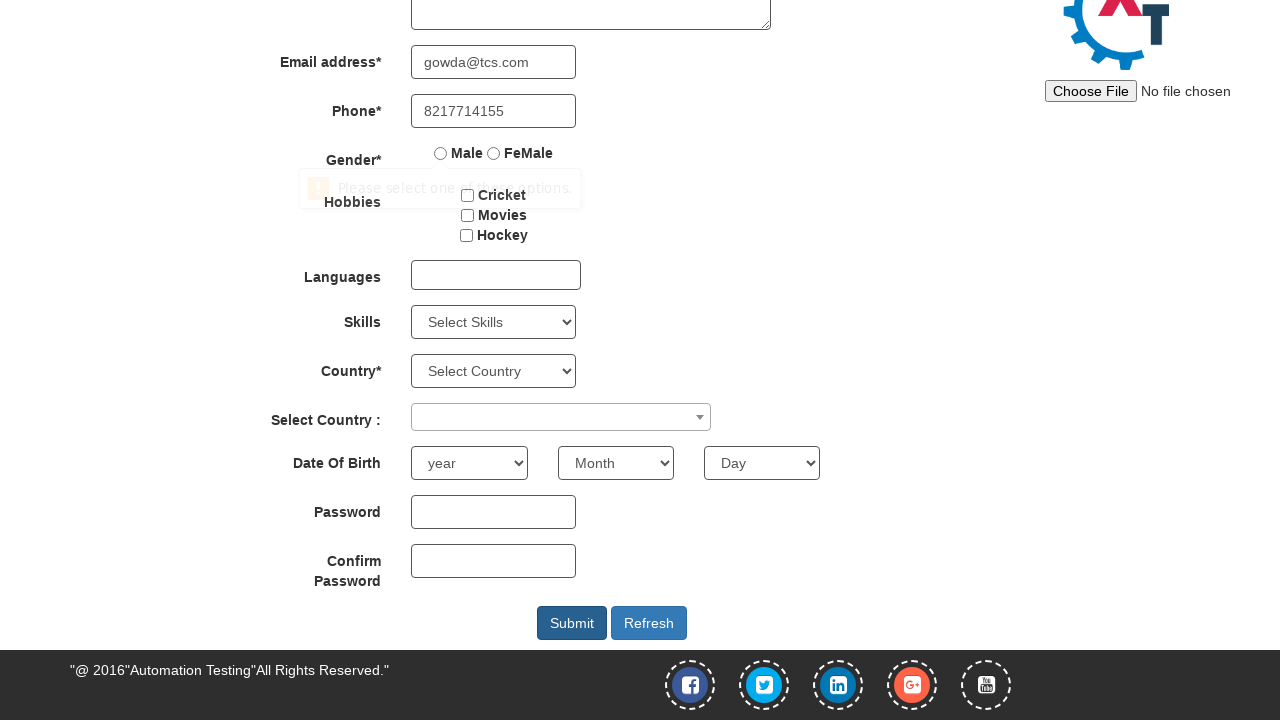

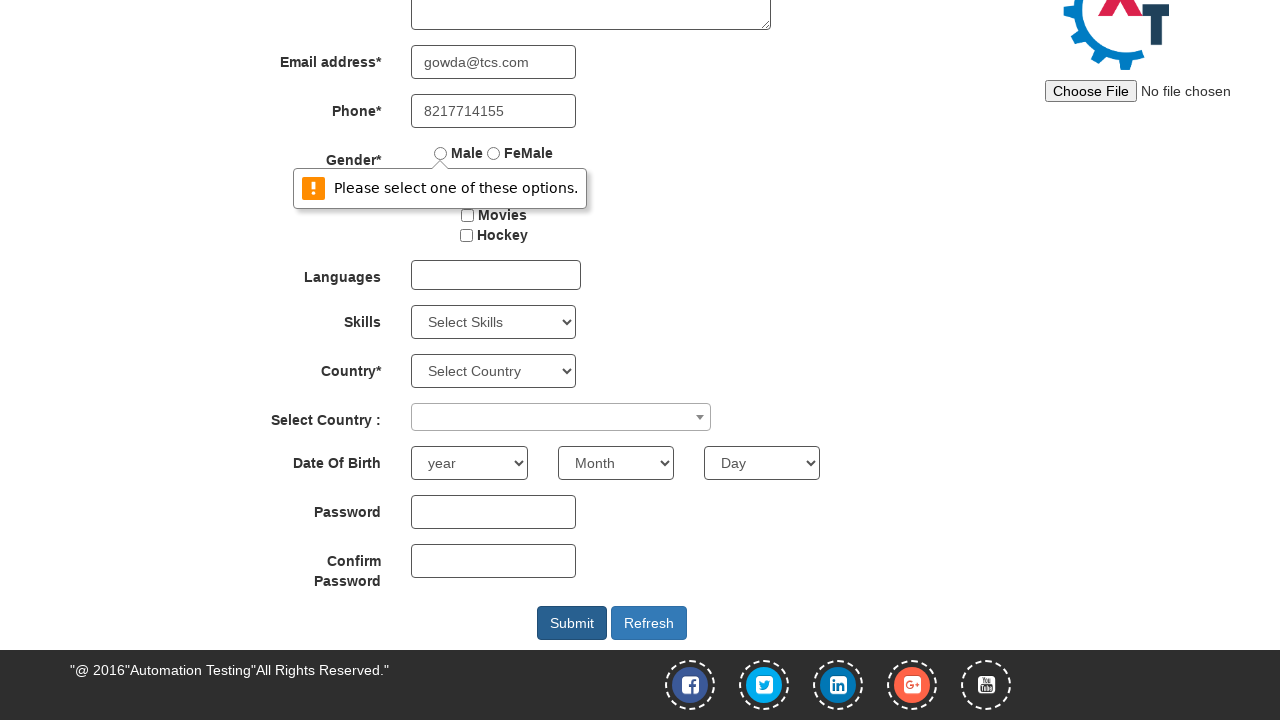